Tests Control+Click functionality on navigation menu links, which typically opens each link in a new browser tab while keeping the original tab active.

Starting URL: https://jqueryui.com/draggable/

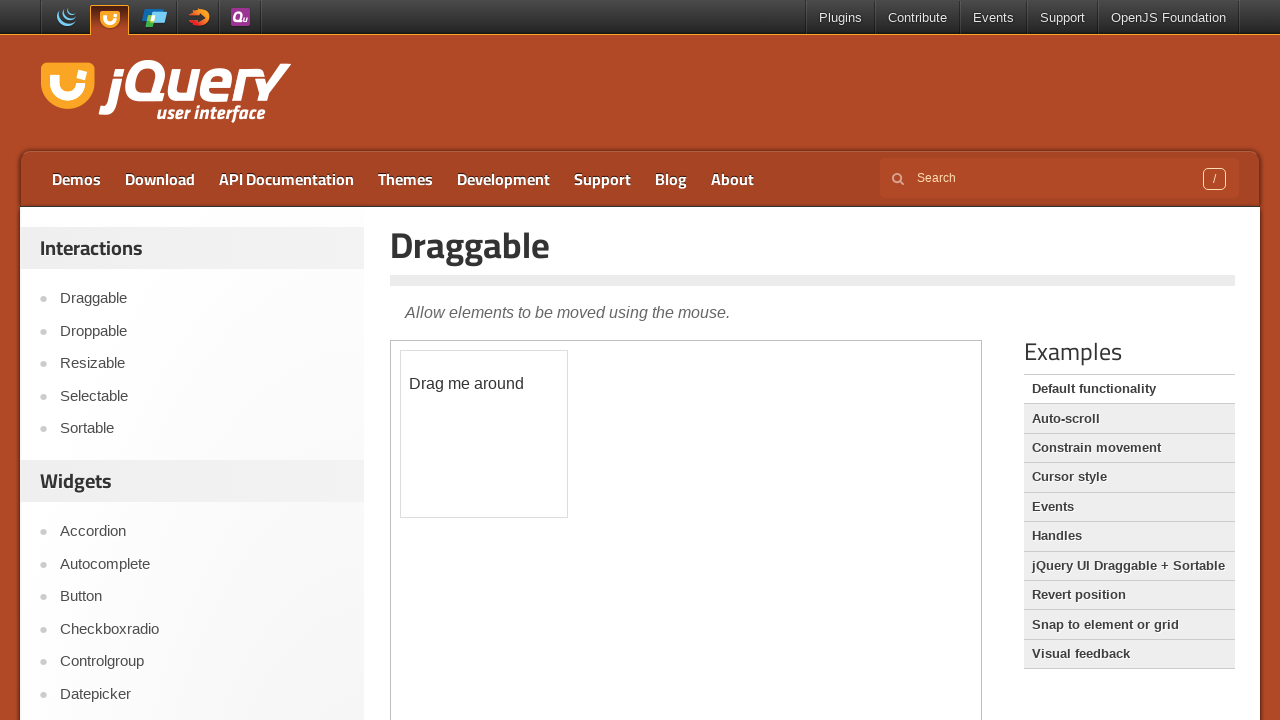

Navigation menu loaded successfully
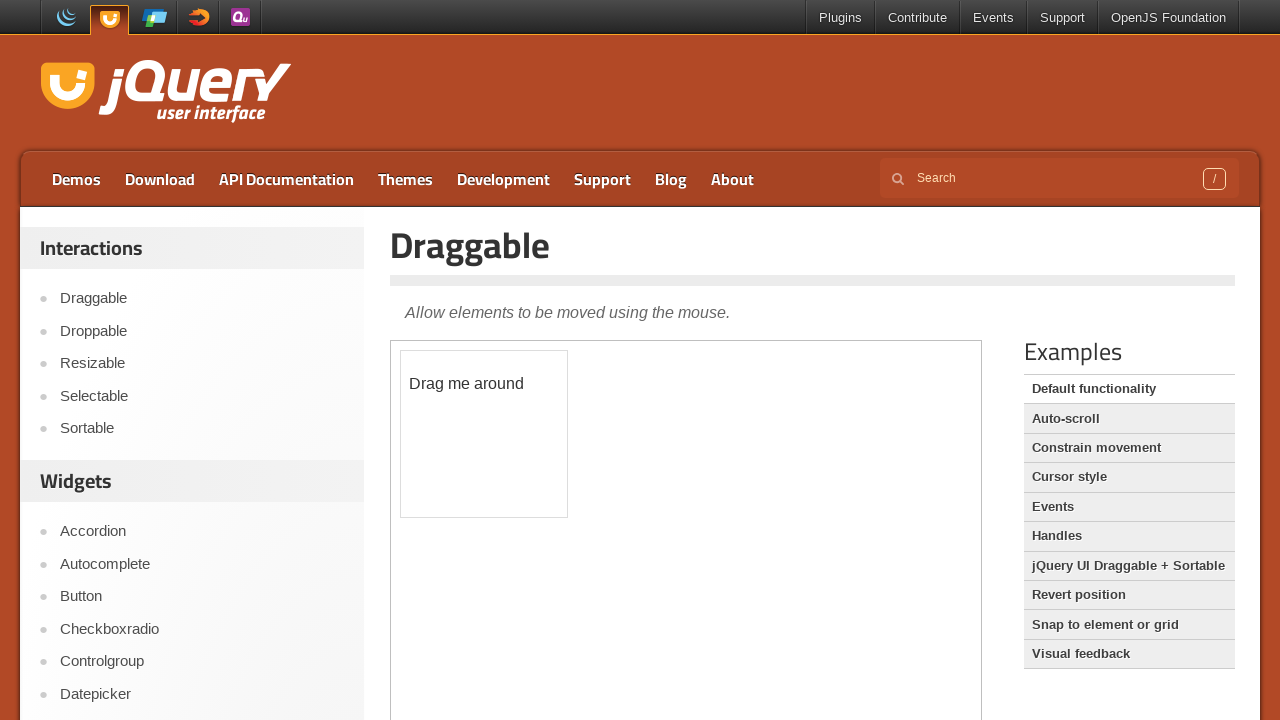

Retrieved all navigation links from top menu
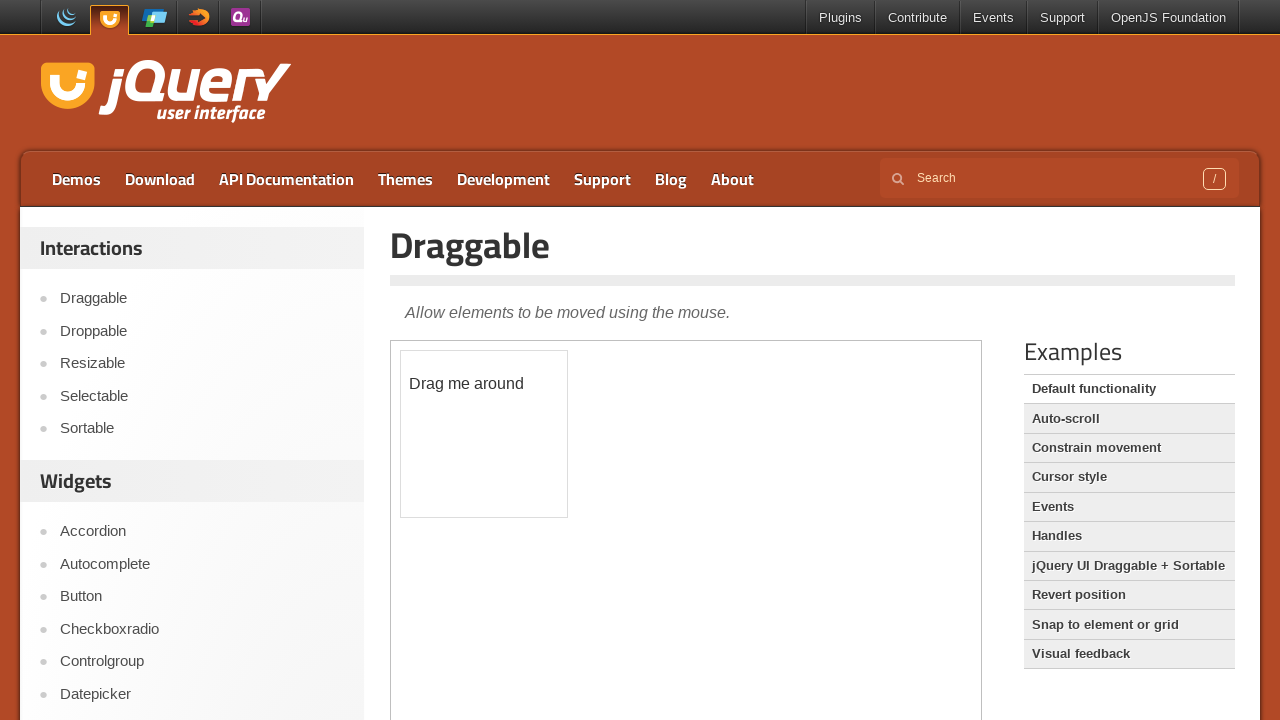

Control+Clicked navigation menu link to open in new tab at (76, 179) on xpath=//ul[@id='menu-top']/li/a >> nth=0
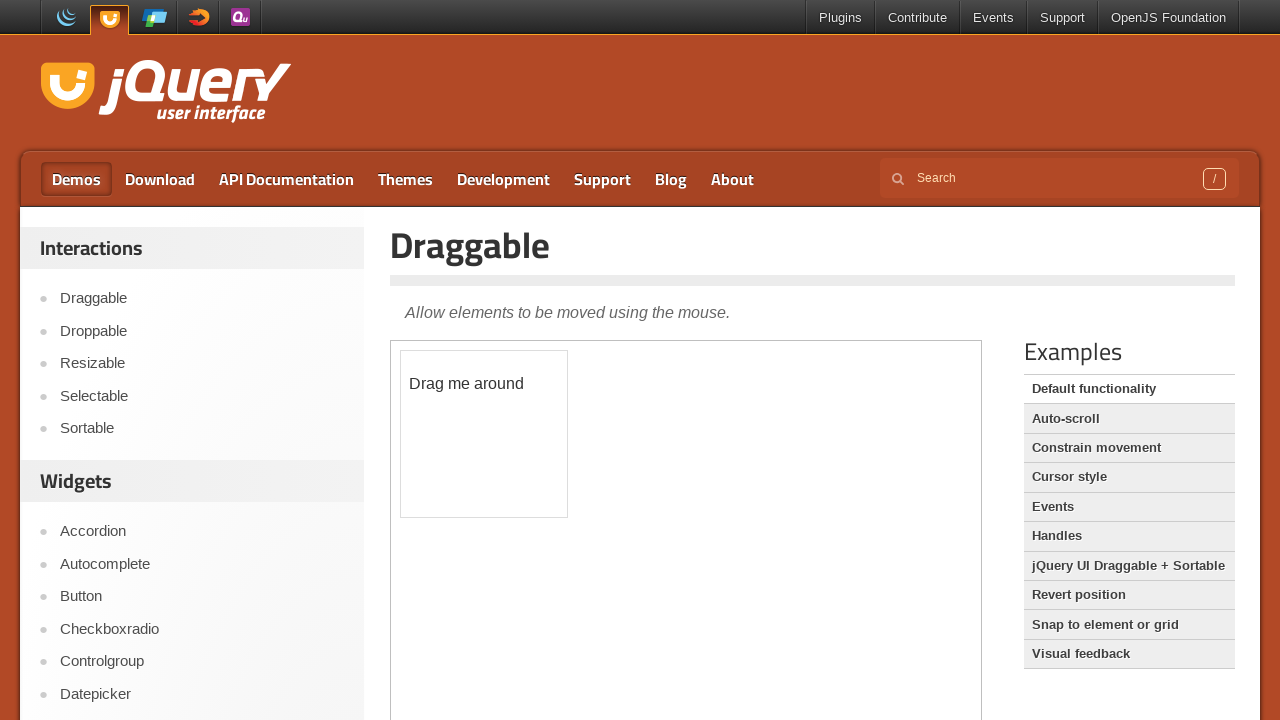

Control+Clicked navigation menu link to open in new tab at (160, 179) on xpath=//ul[@id='menu-top']/li/a >> nth=1
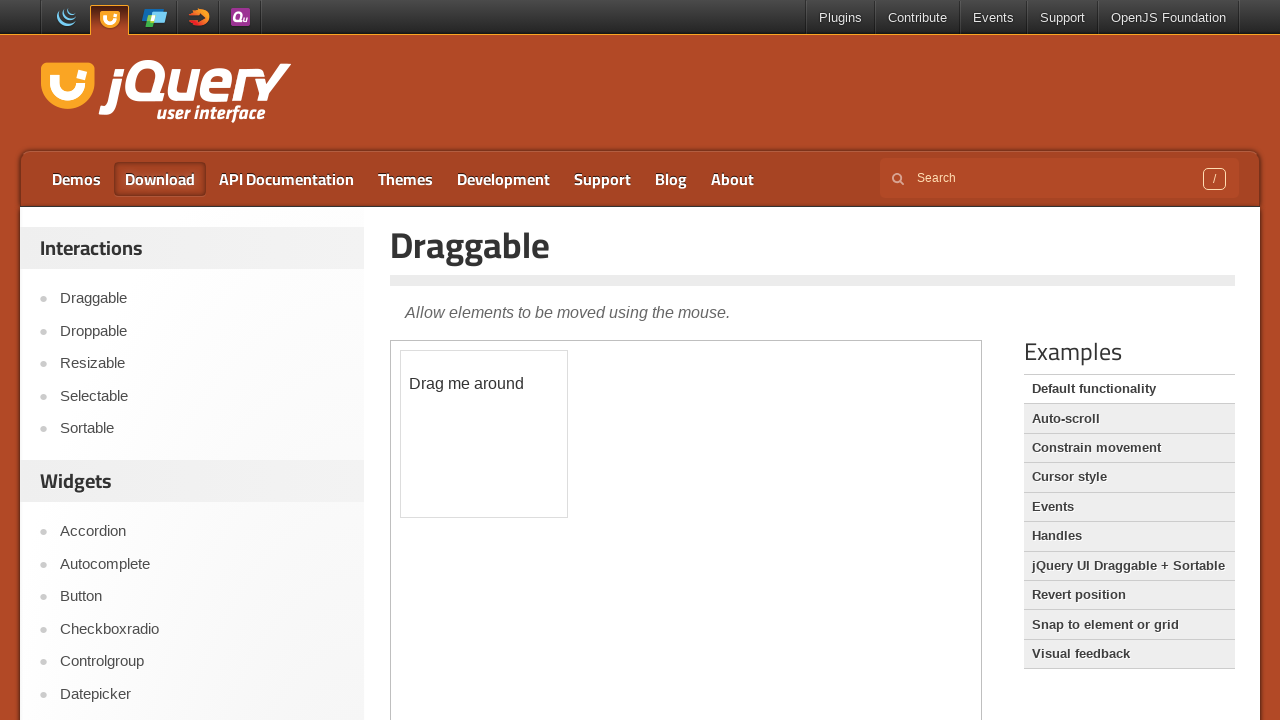

Control+Clicked navigation menu link to open in new tab at (286, 179) on xpath=//ul[@id='menu-top']/li/a >> nth=2
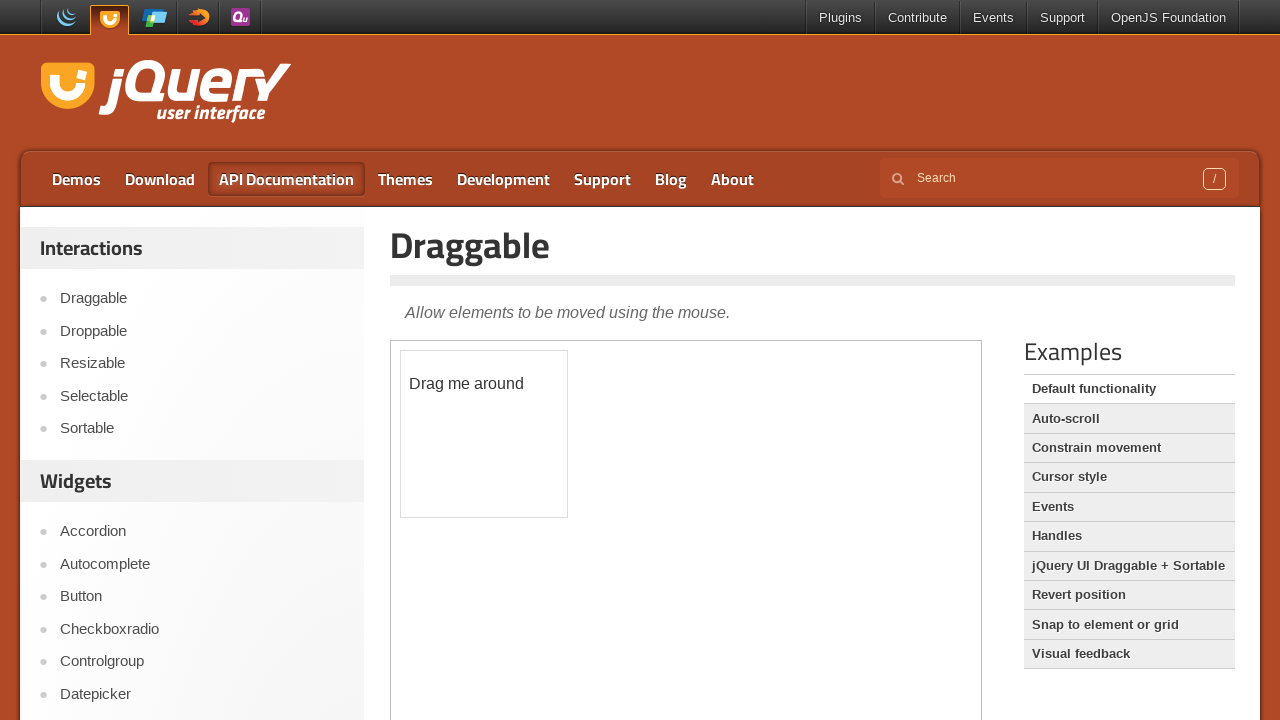

Control+Clicked navigation menu link to open in new tab at (406, 179) on xpath=//ul[@id='menu-top']/li/a >> nth=3
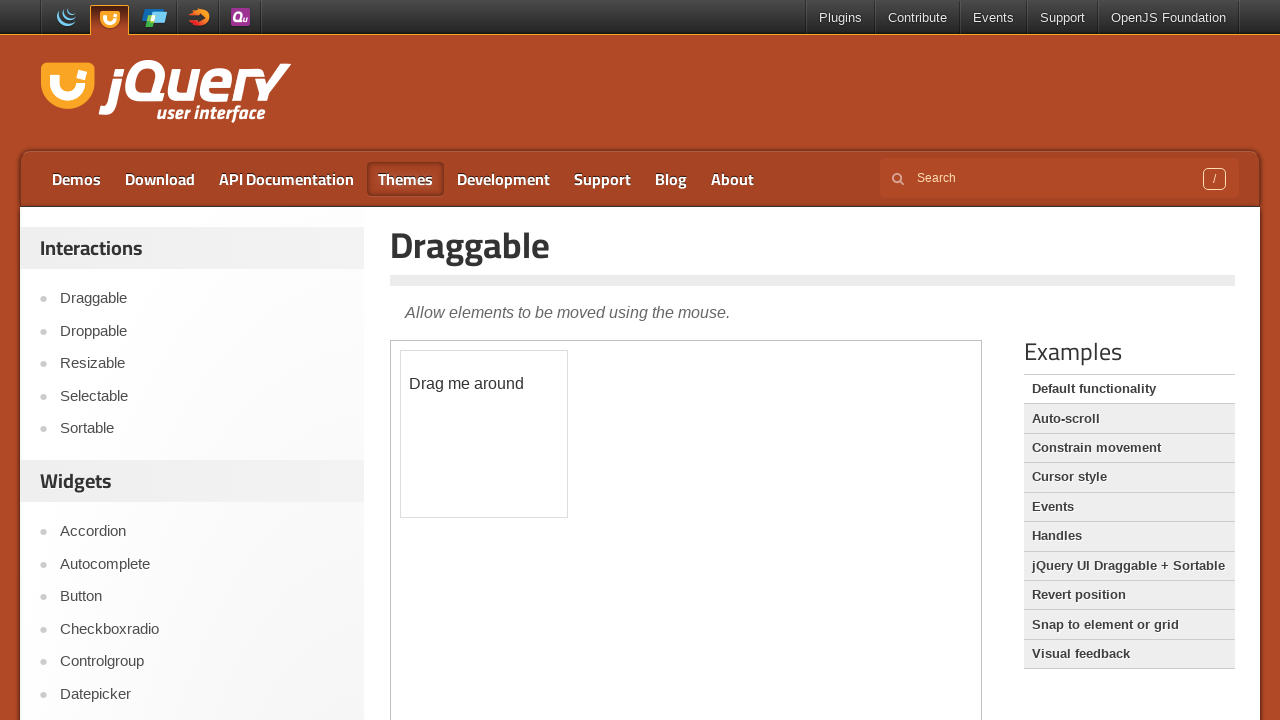

Control+Clicked navigation menu link to open in new tab at (504, 179) on xpath=//ul[@id='menu-top']/li/a >> nth=4
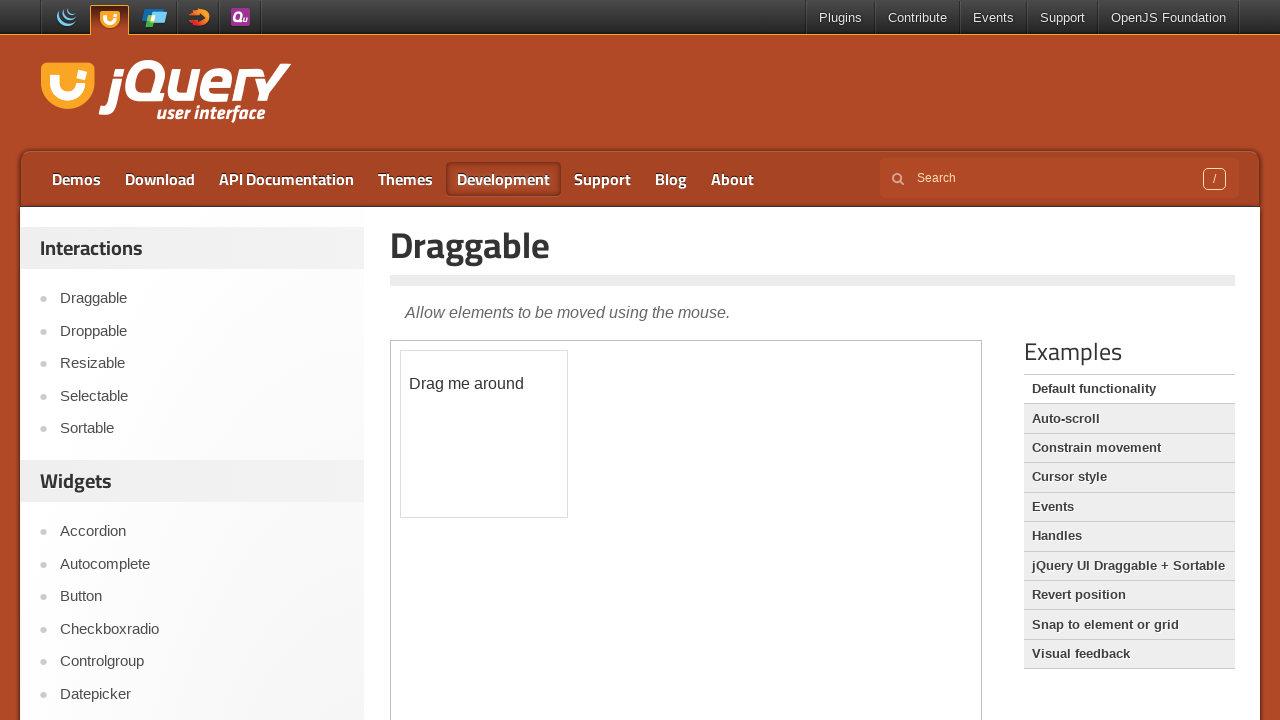

Control+Clicked navigation menu link to open in new tab at (602, 179) on xpath=//ul[@id='menu-top']/li/a >> nth=5
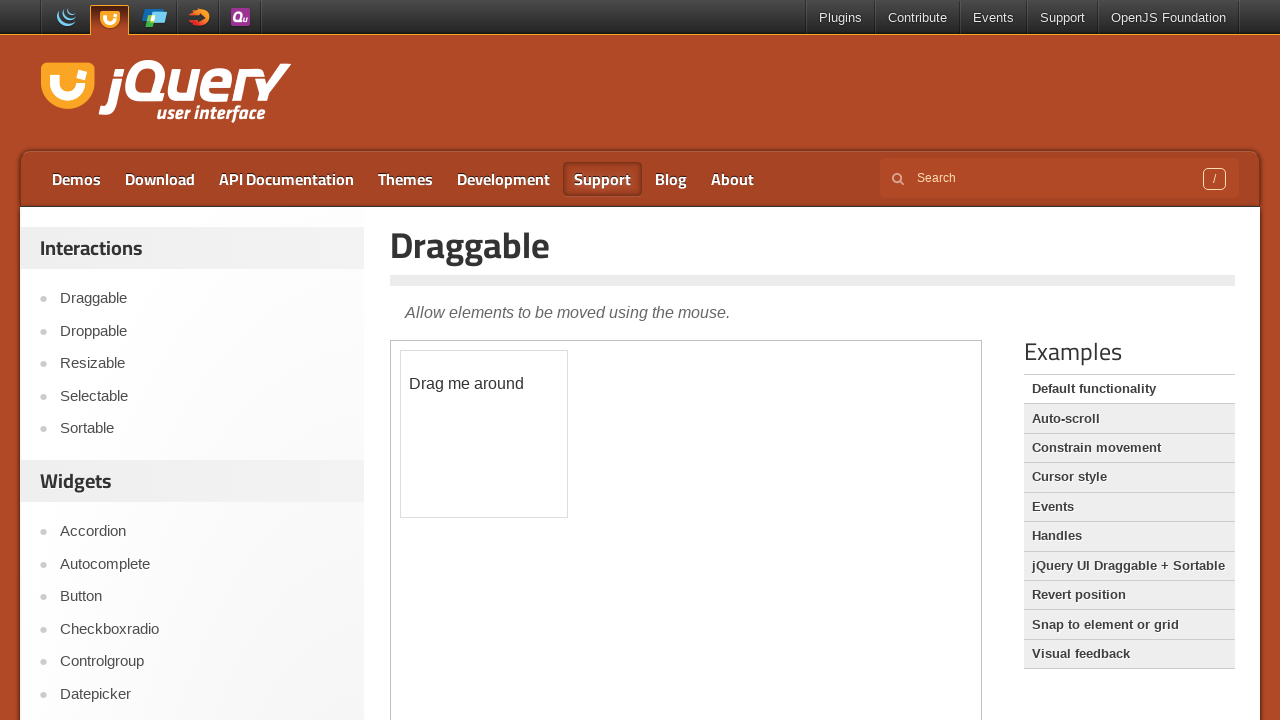

Control+Clicked navigation menu link to open in new tab at (671, 179) on xpath=//ul[@id='menu-top']/li/a >> nth=6
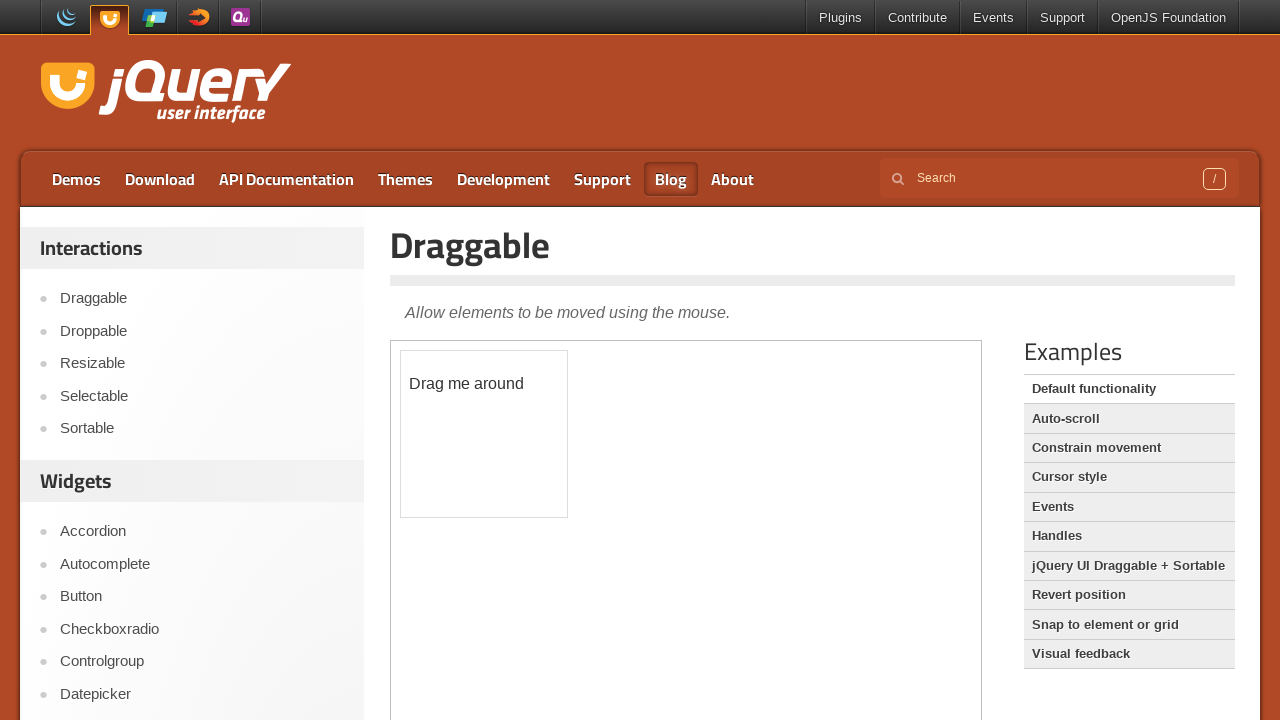

Control+Clicked navigation menu link to open in new tab at (732, 179) on xpath=//ul[@id='menu-top']/li/a >> nth=7
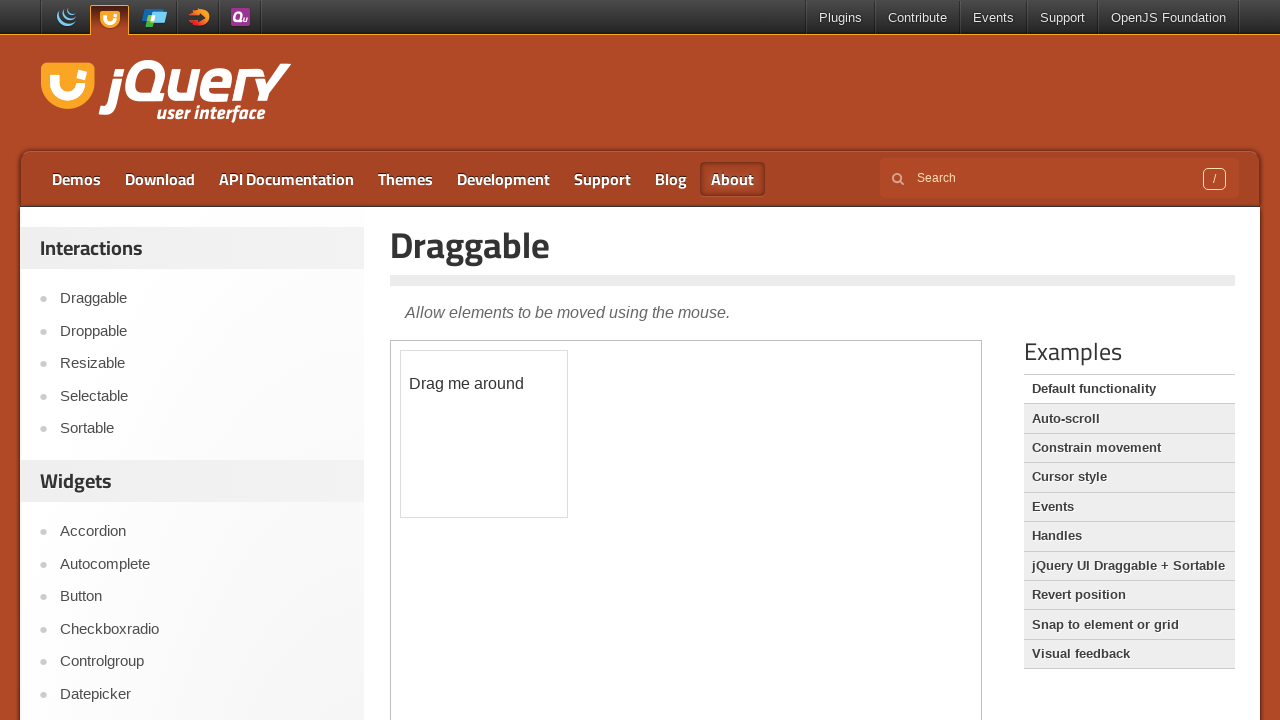

Waited for new tabs to open after Control+Click actions
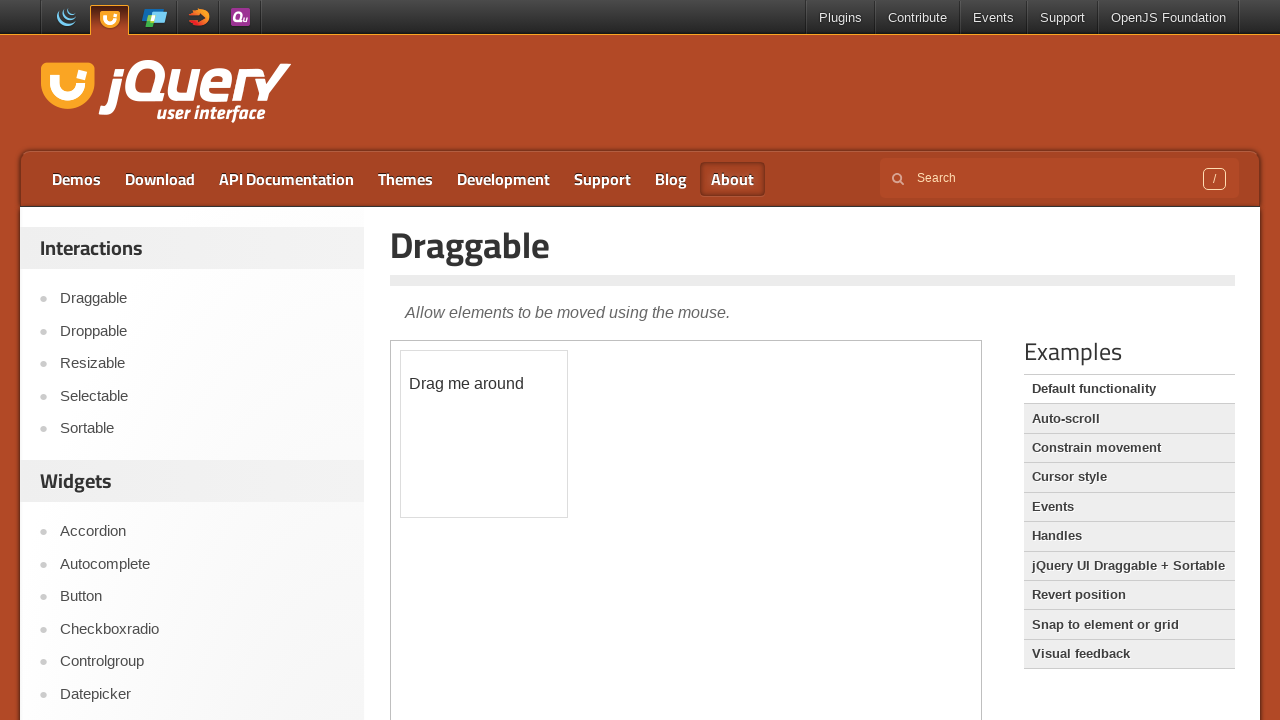

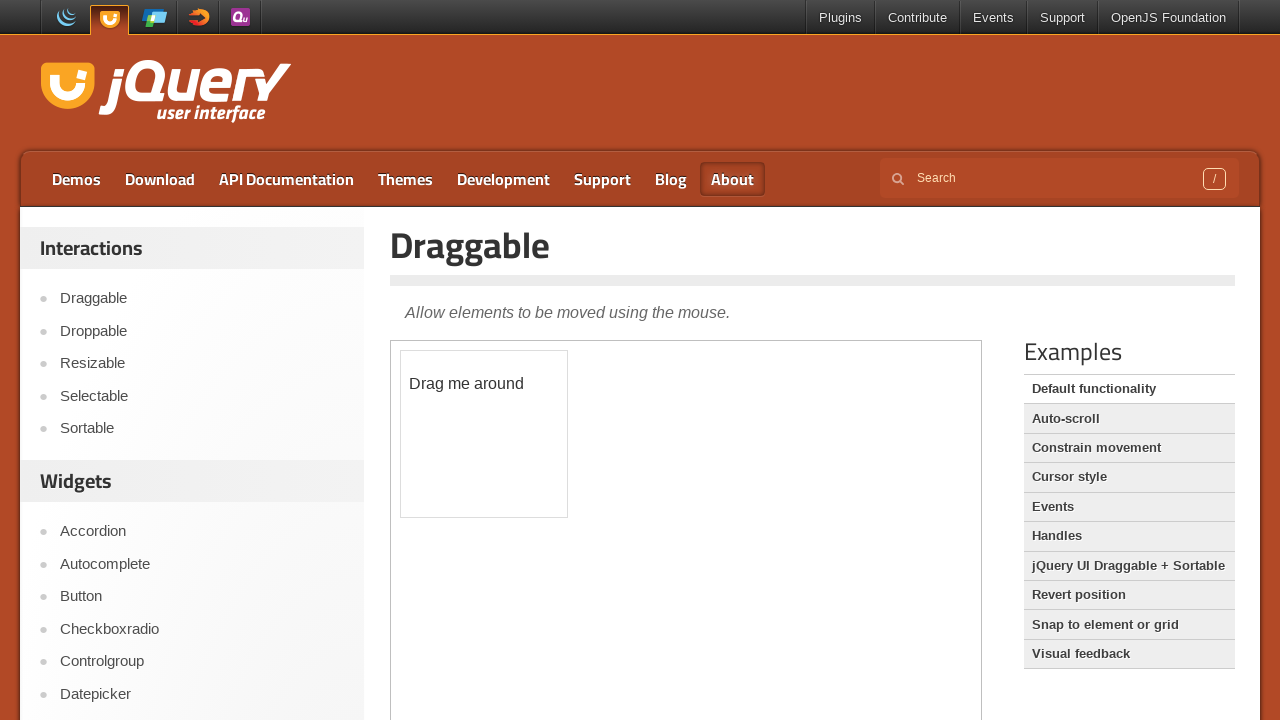